Navigates to cart, clicks place order, fills out the checkout form with name, country, city, credit card, month, and year, then completes the purchase

Starting URL: https://www.demoblaze.com/index.html

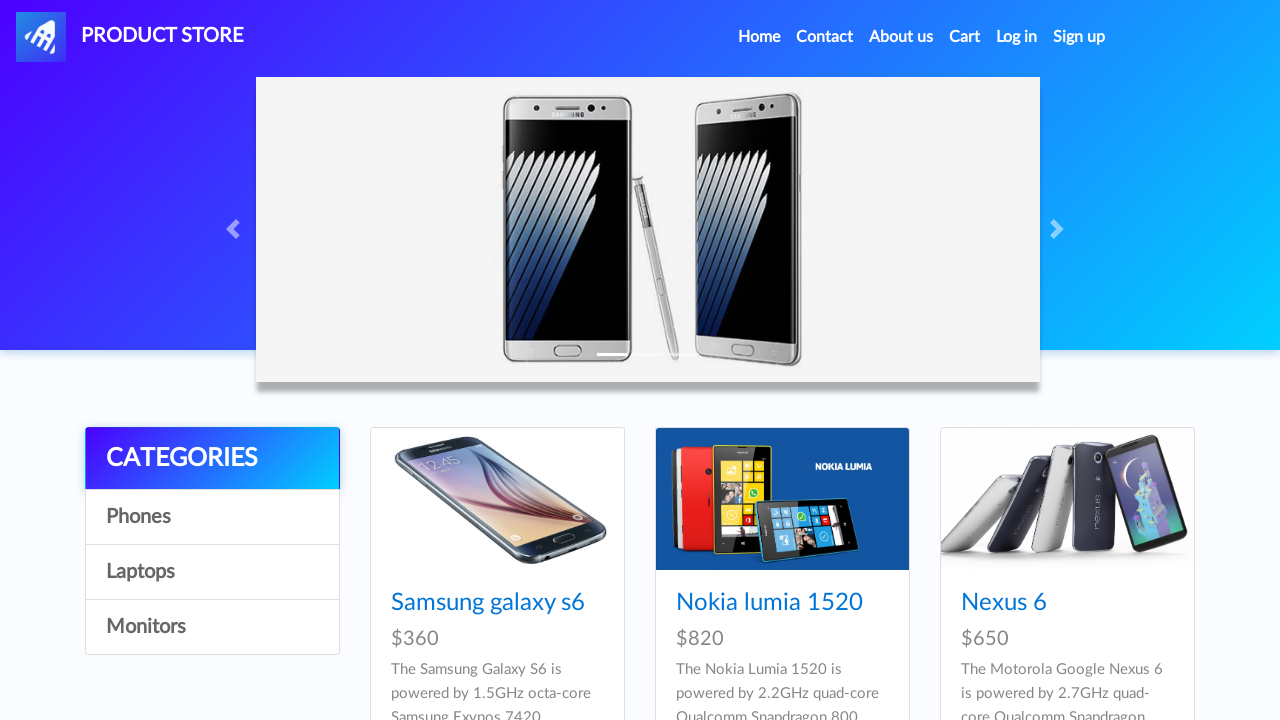

Clicked Cart button in navigation at (965, 37) on #navbarExample >> text=Cart
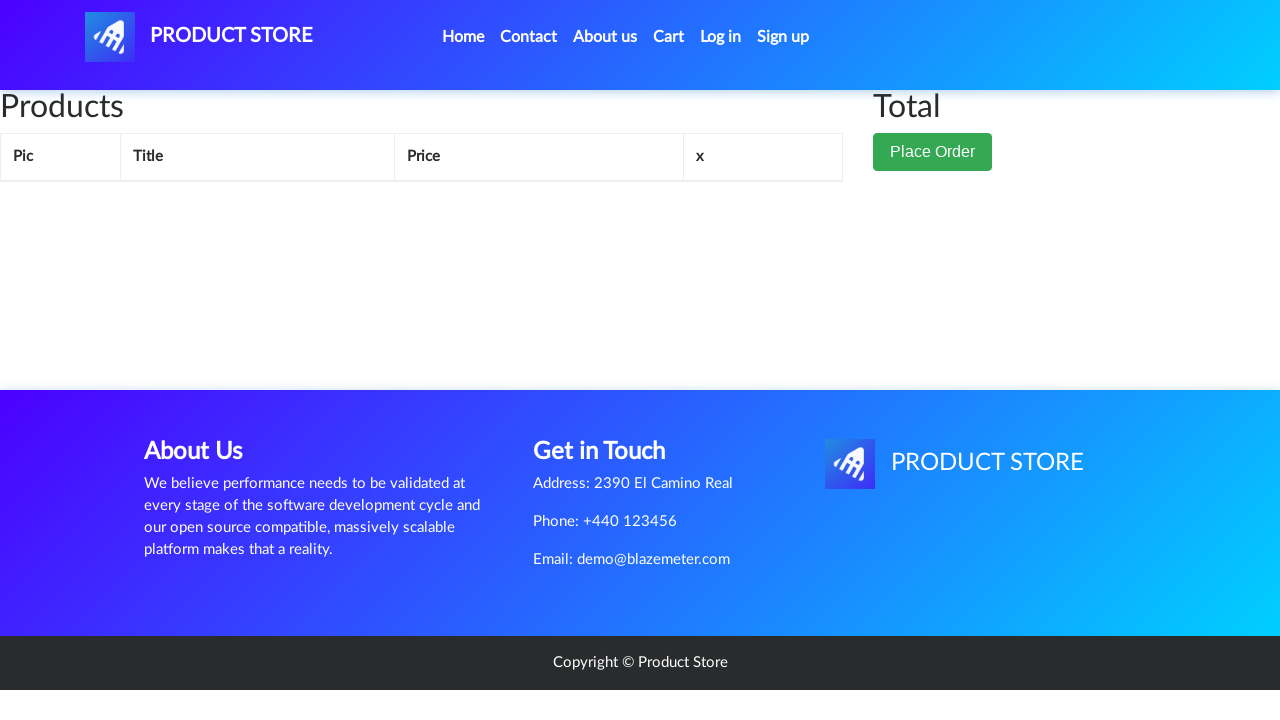

Waited 2 seconds for cart page to load
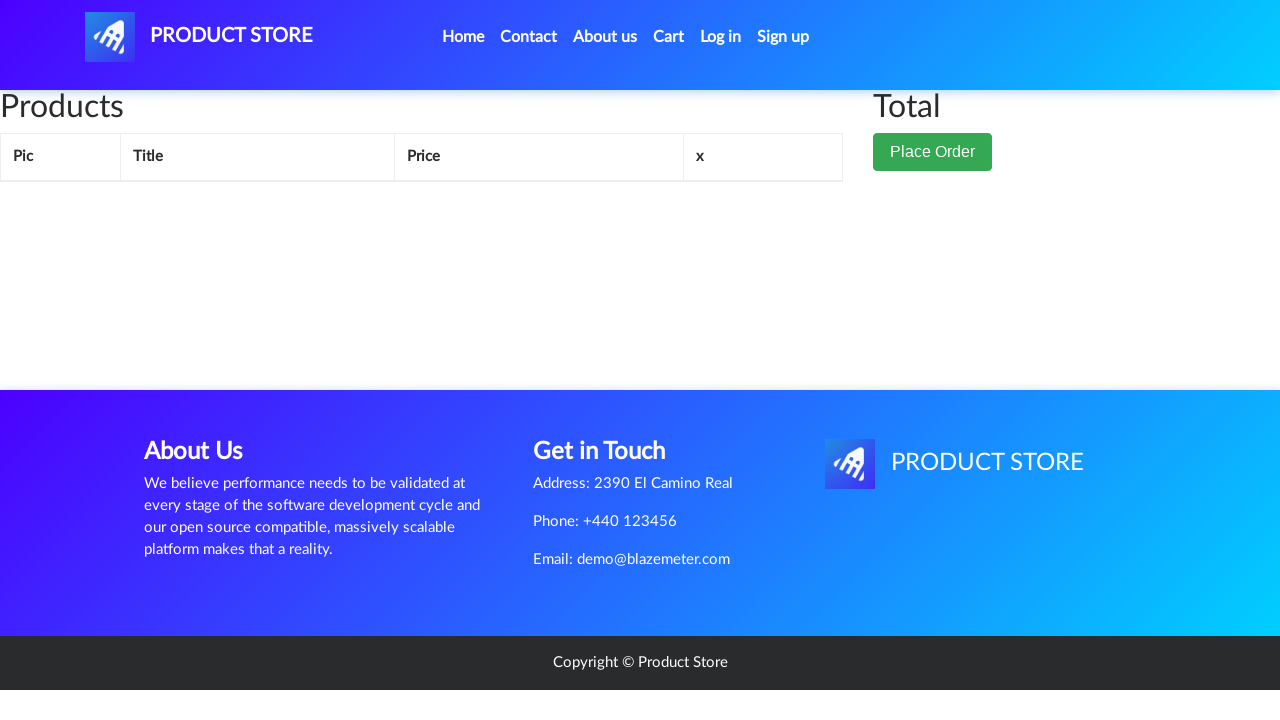

Clicked Place Order button at (933, 152) on button:has-text('Place Order')
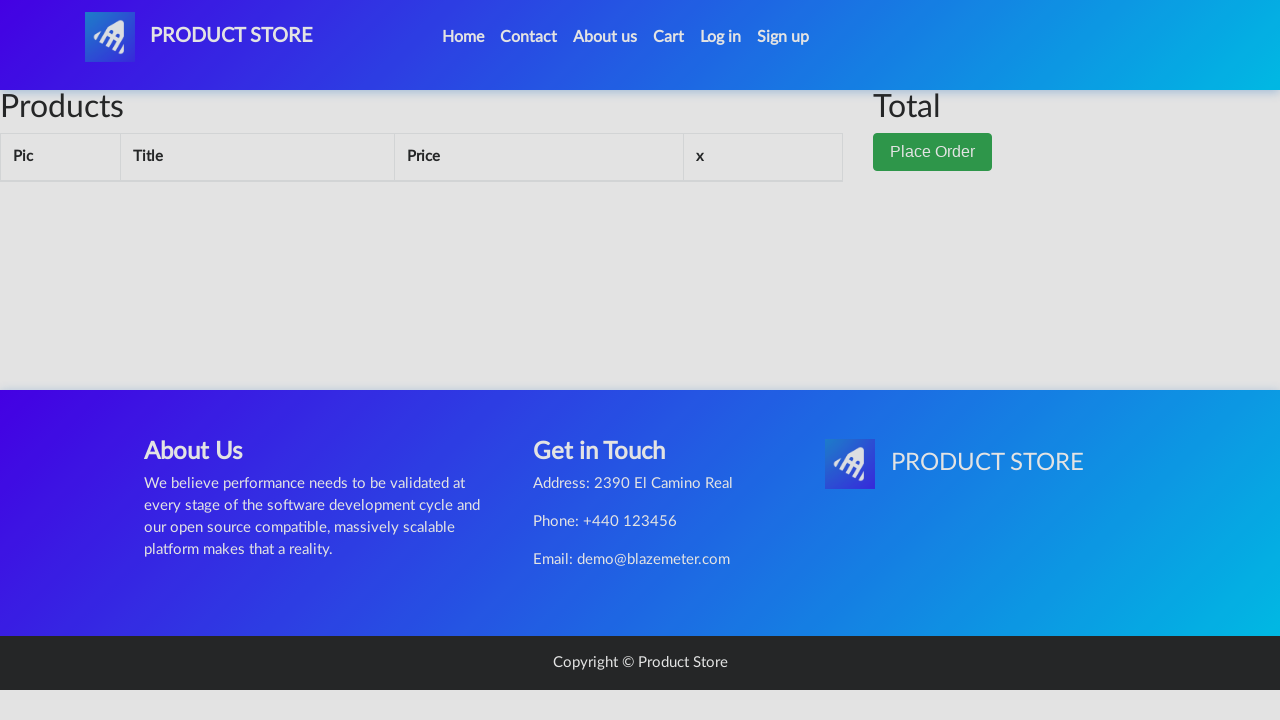

Waited 2 seconds for checkout form to load
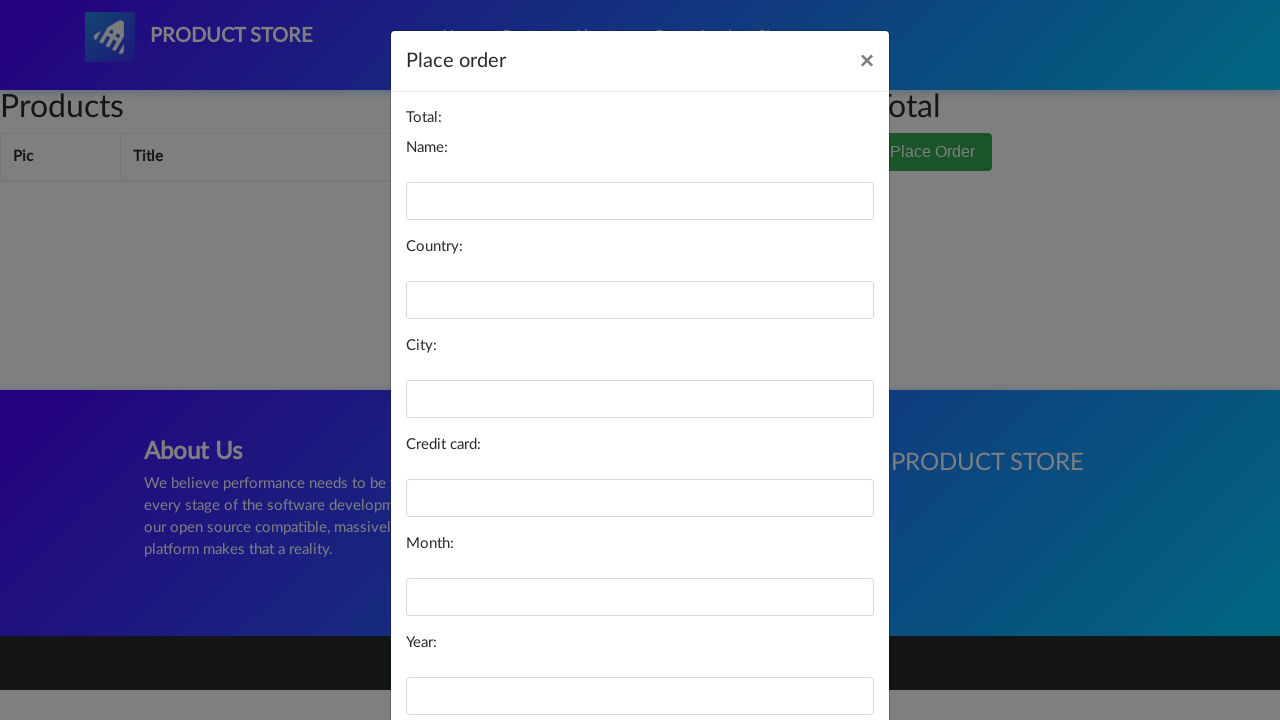

Filled name field with 'Marcus Johnson' on #name
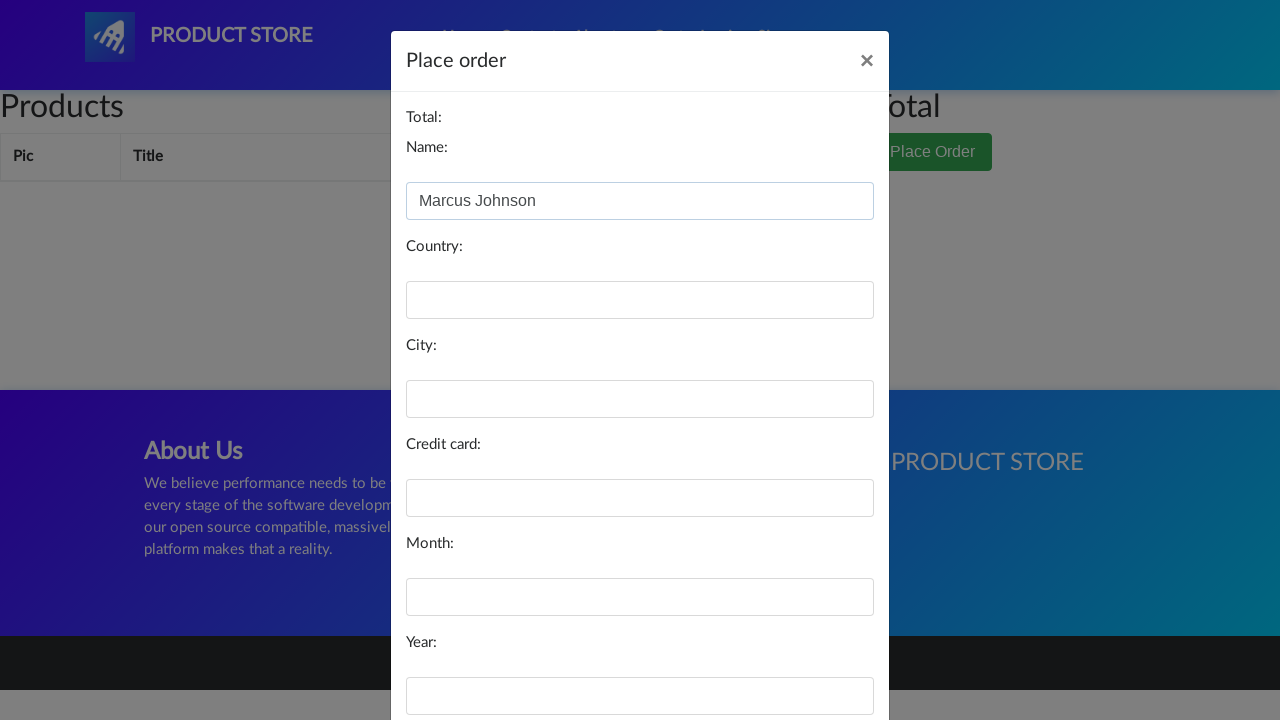

Filled country field with 'Canada' on #country
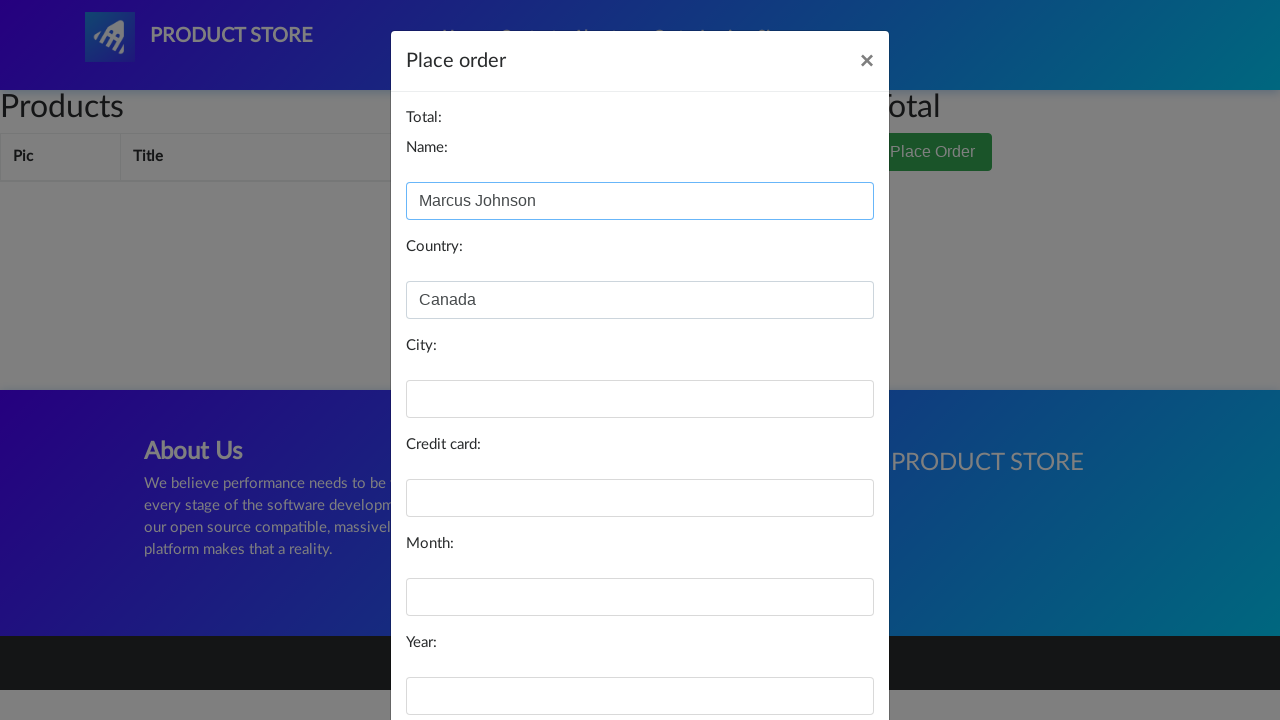

Filled city field with 'Toronto' on #city
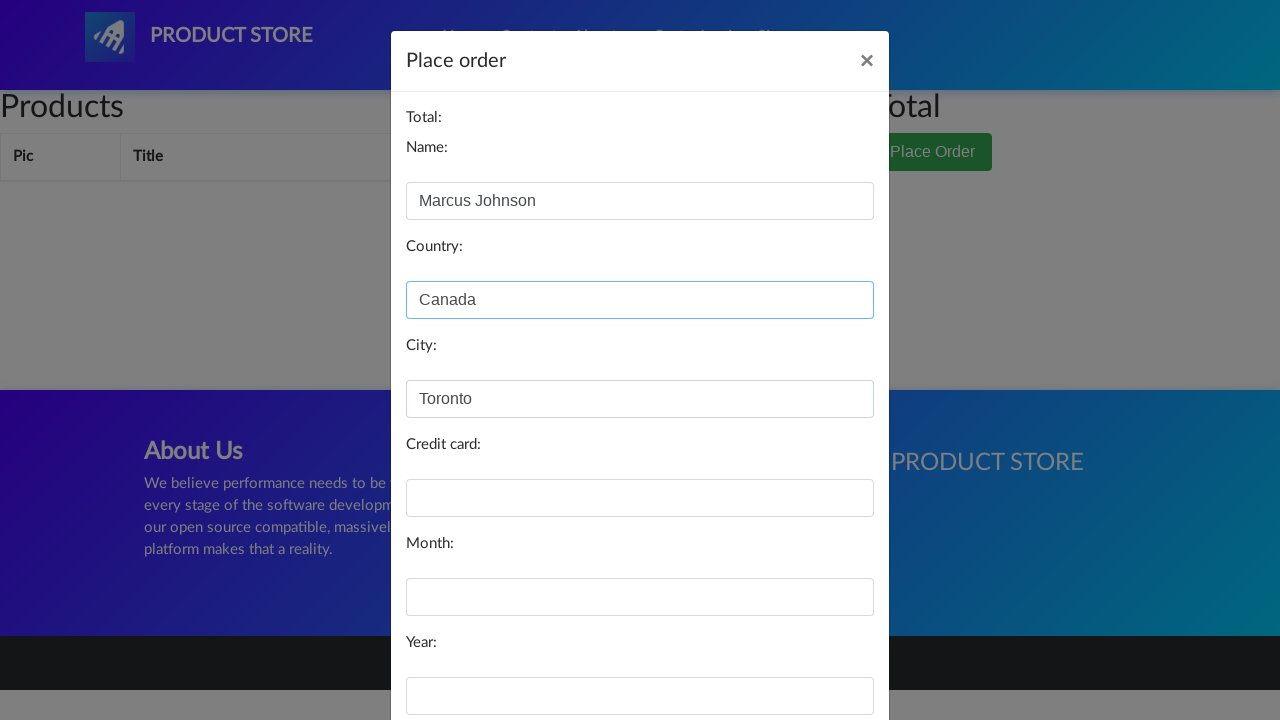

Filled credit card field with card number on #card
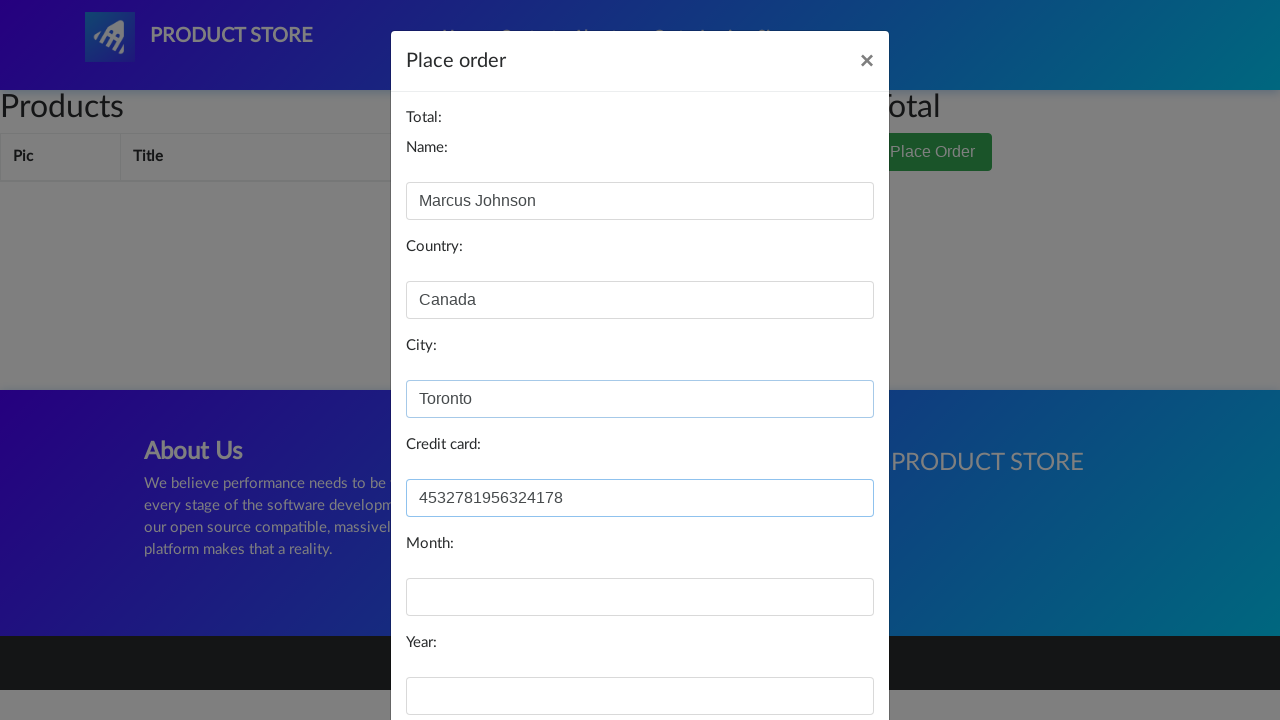

Filled month field with '08' on #month
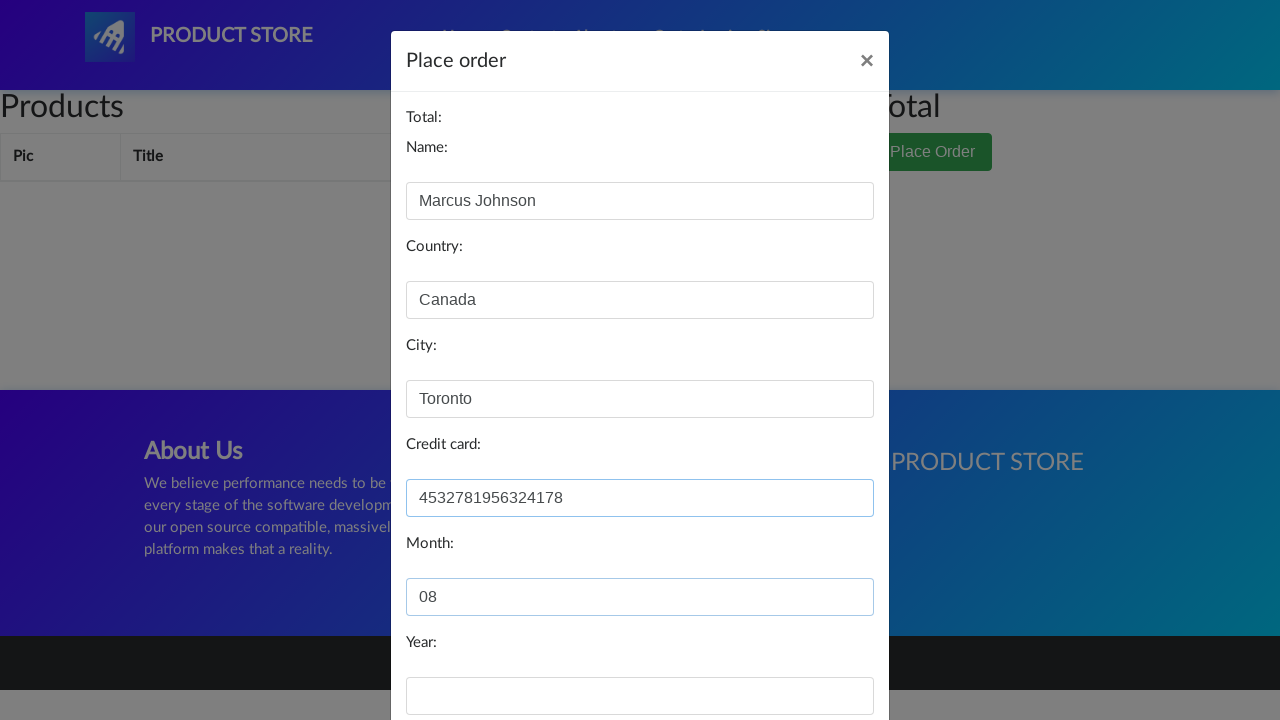

Filled year field with '2027' on #year
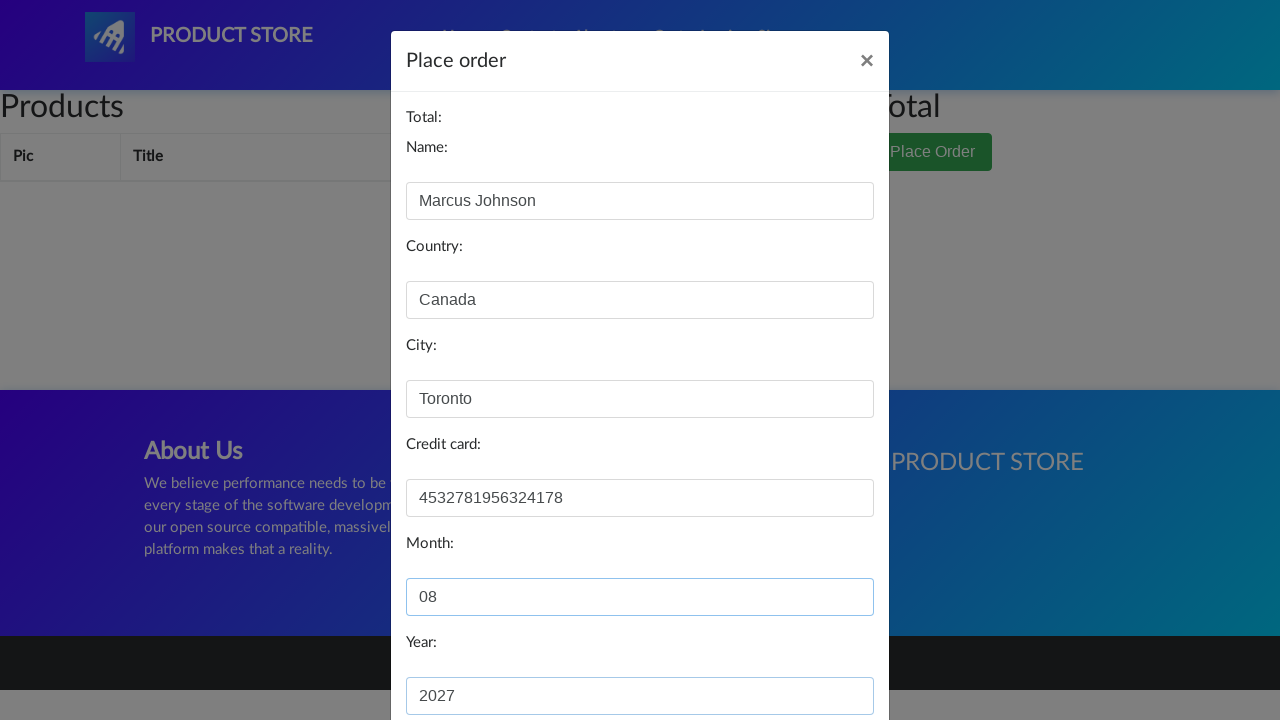

Clicked Purchase button to complete order at (823, 655) on button:has-text('Purchase')
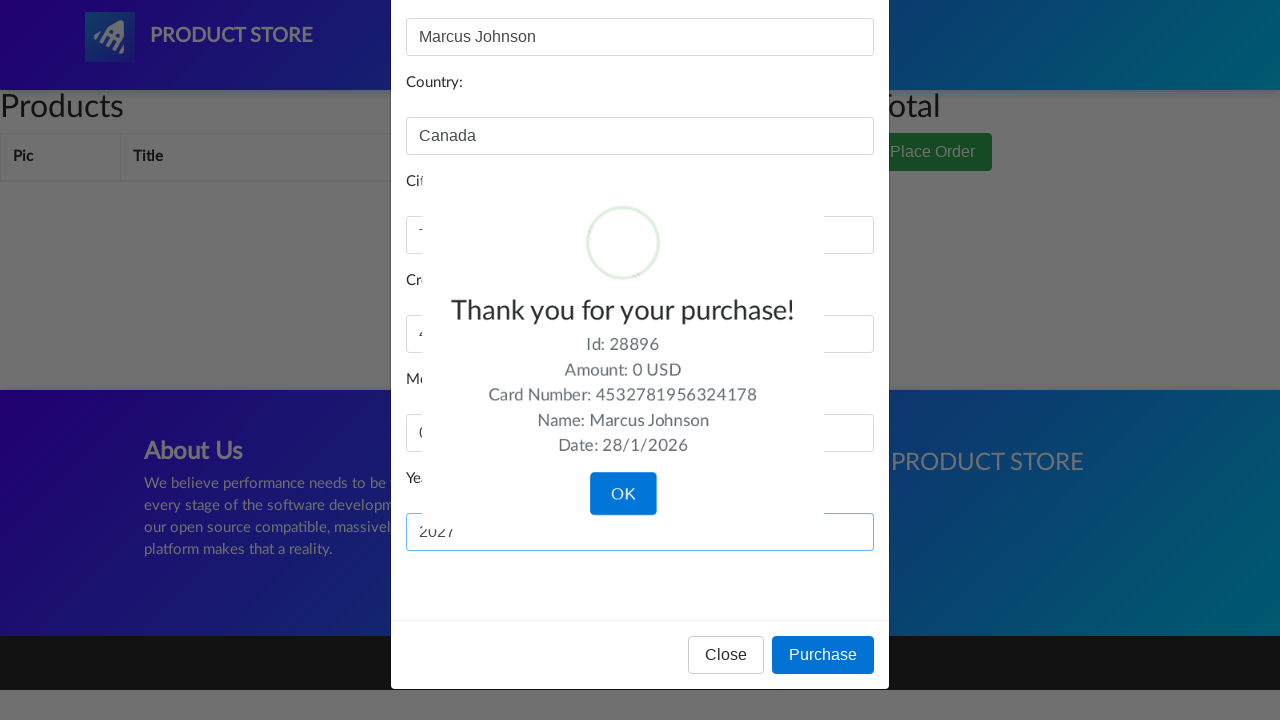

Waited 3 seconds for purchase confirmation
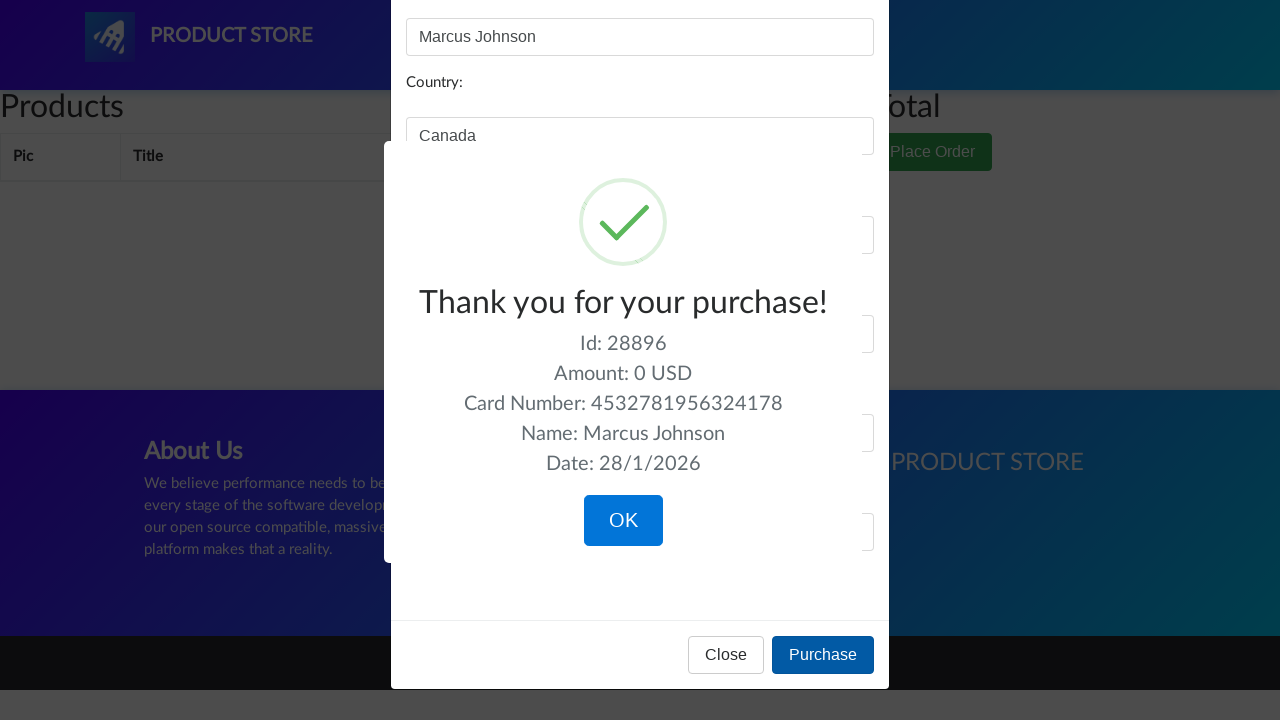

Clicked OK button to confirm purchase at (623, 521) on button:has-text('OK')
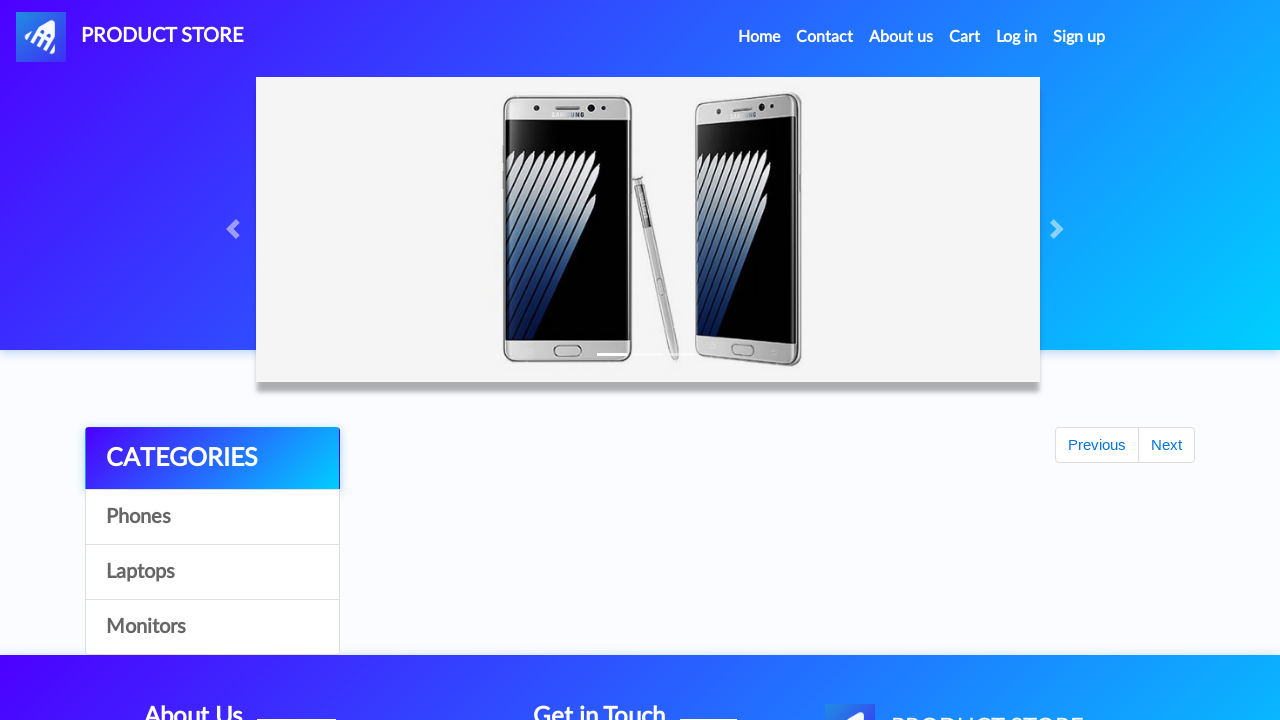

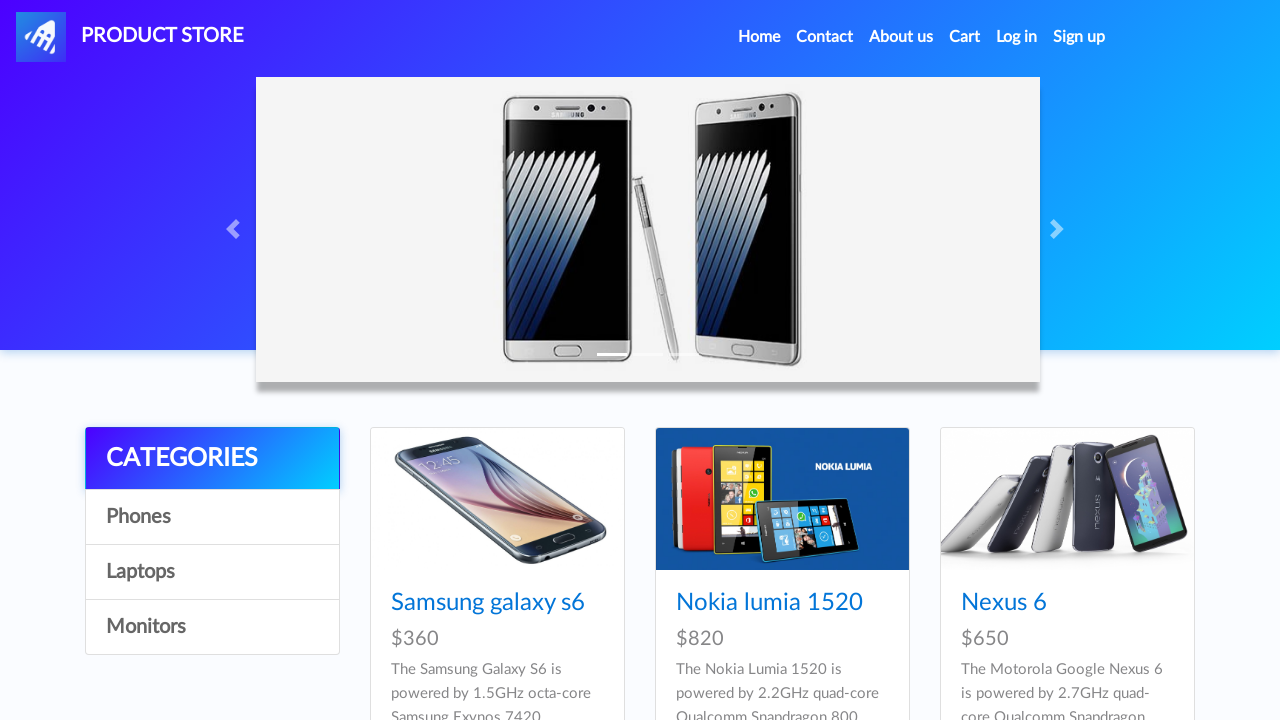